Tests mouse hover functionality on SpiceJet website by hovering over the Add-ons menu item

Starting URL: https://www.spicejet.com/

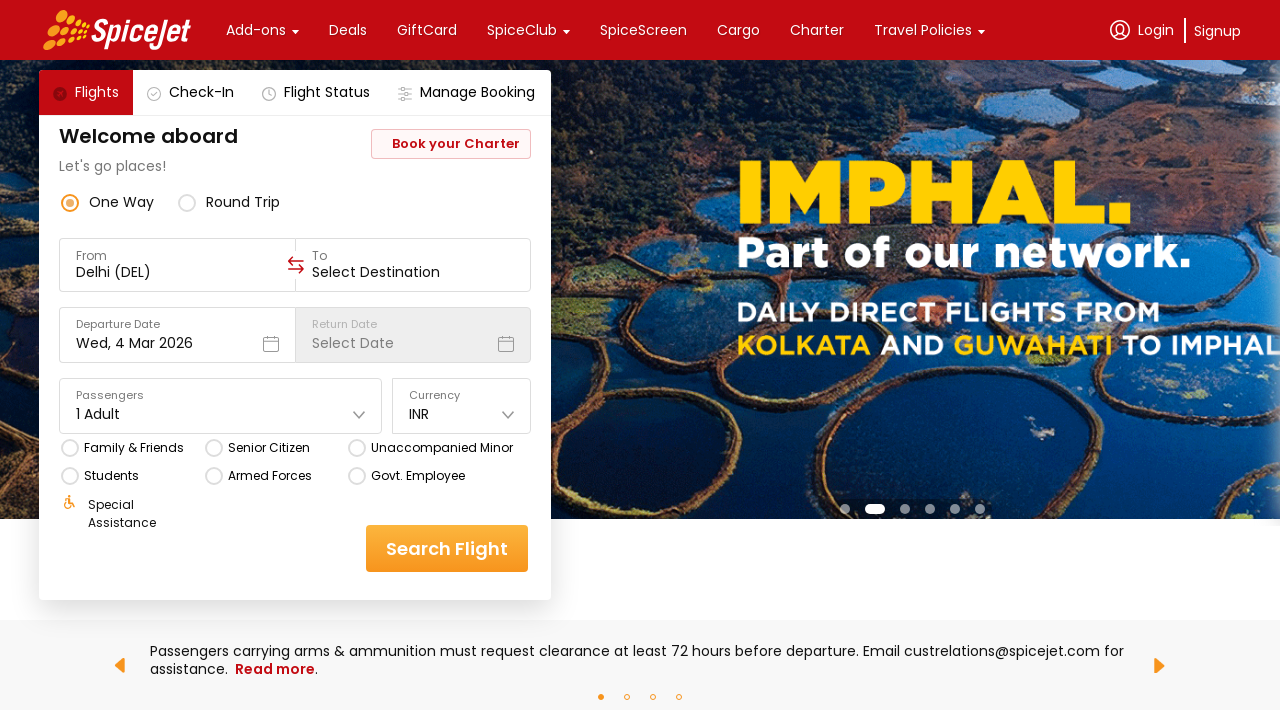

Waited 2 seconds for SpiceJet page to load
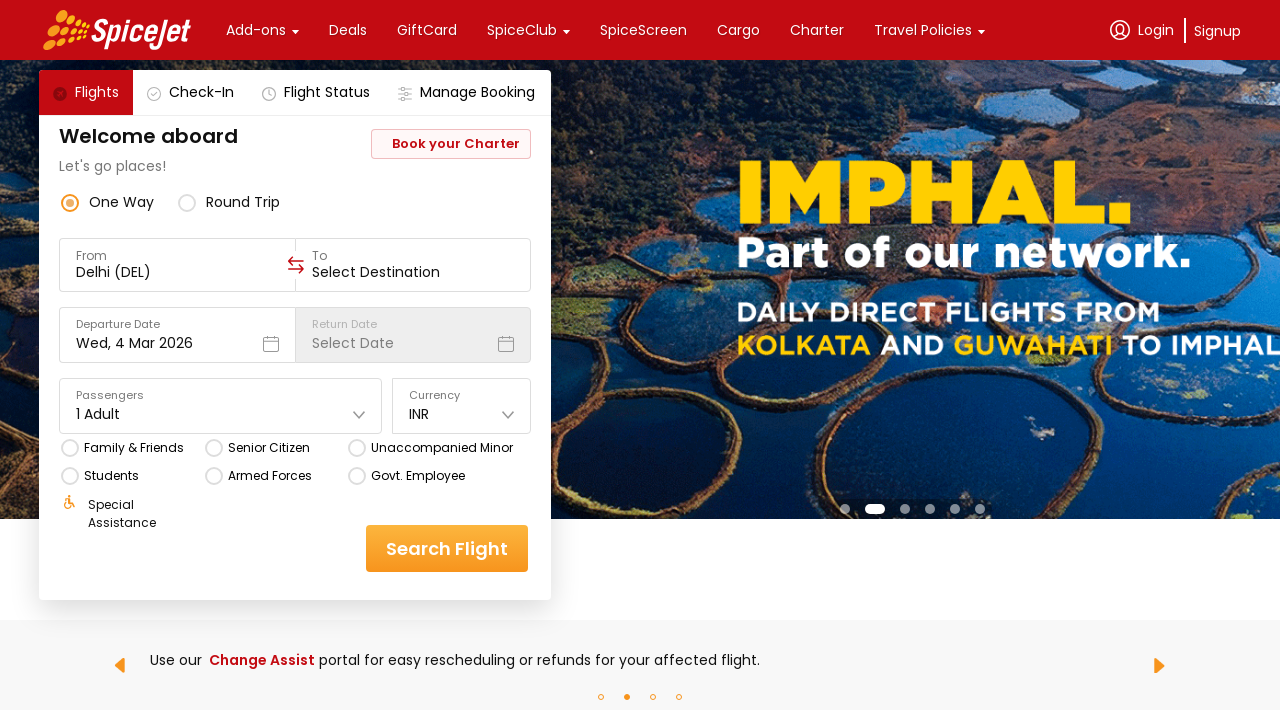

Hovered over Add-ons menu item at (256, 30) on xpath=//div[text()='Add-ons']
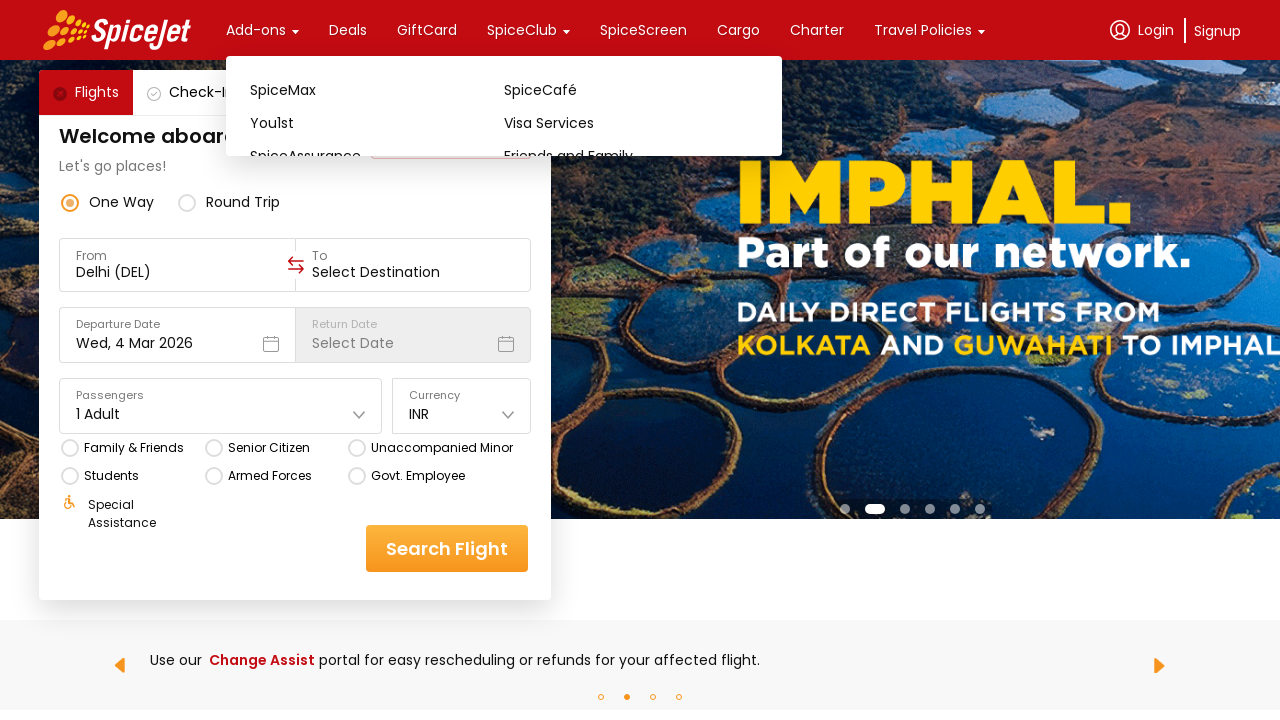

Waited 2 seconds to observe hover effect on Add-ons menu
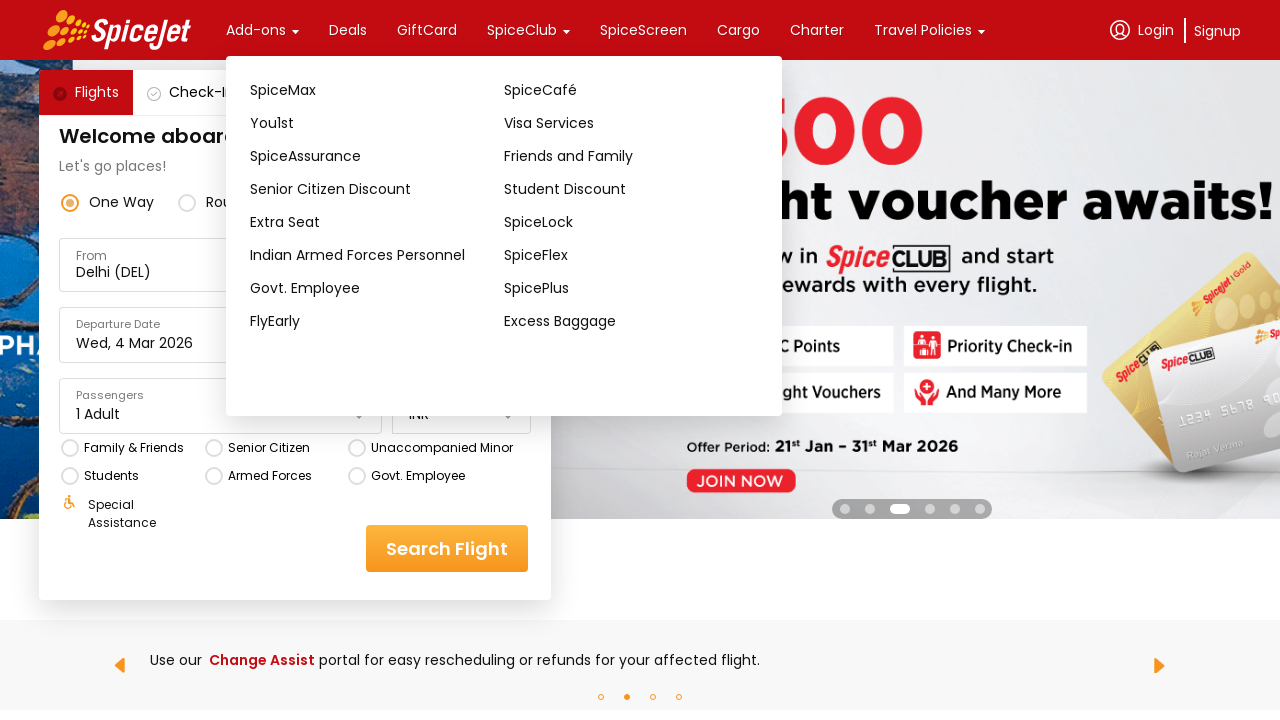

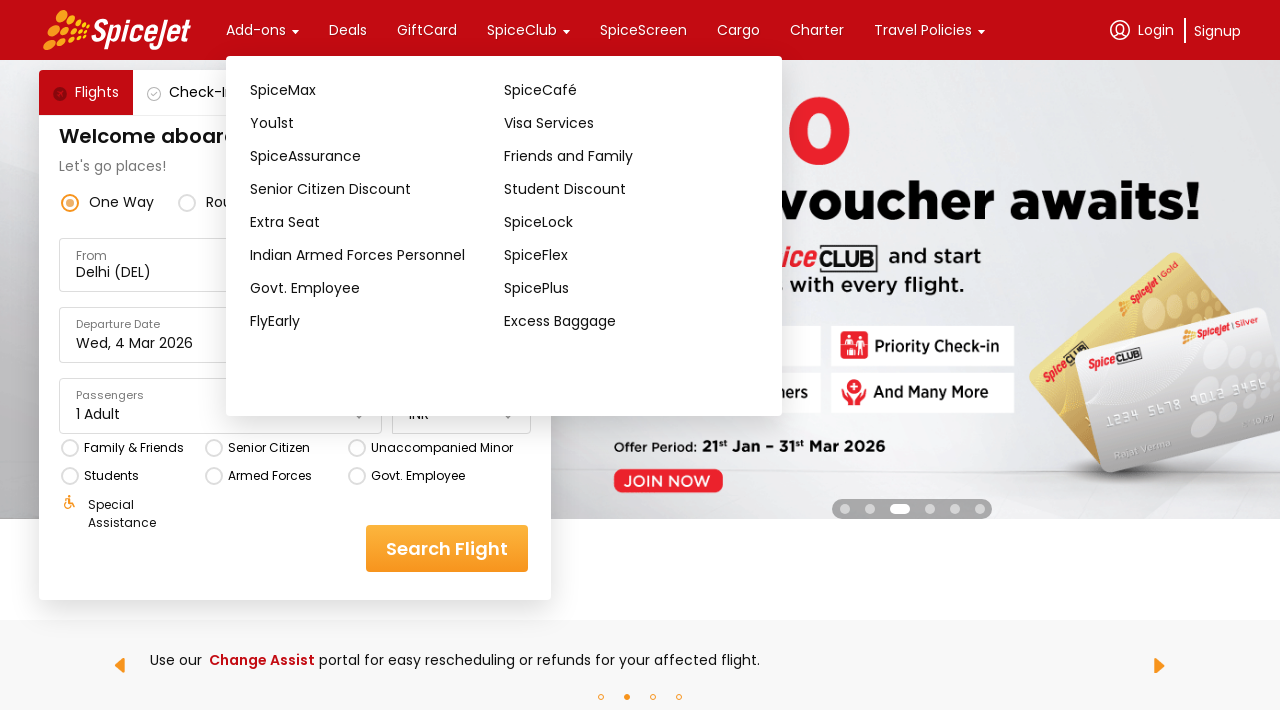